Navigates through a paginated quotes website by clicking the "Next" button to traverse multiple pages, demonstrating pagination handling in browser automation.

Starting URL: https://quotes.toscrape.com/page/1/

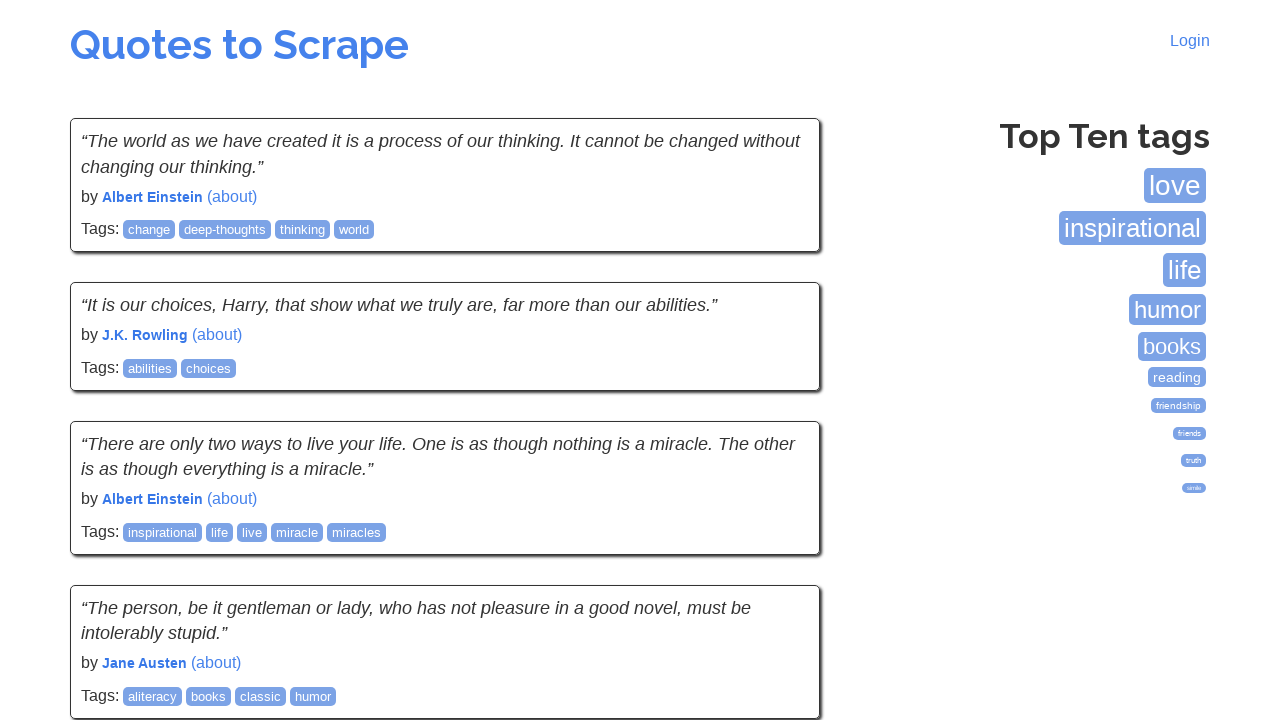

Waited for quotes to load on the first page
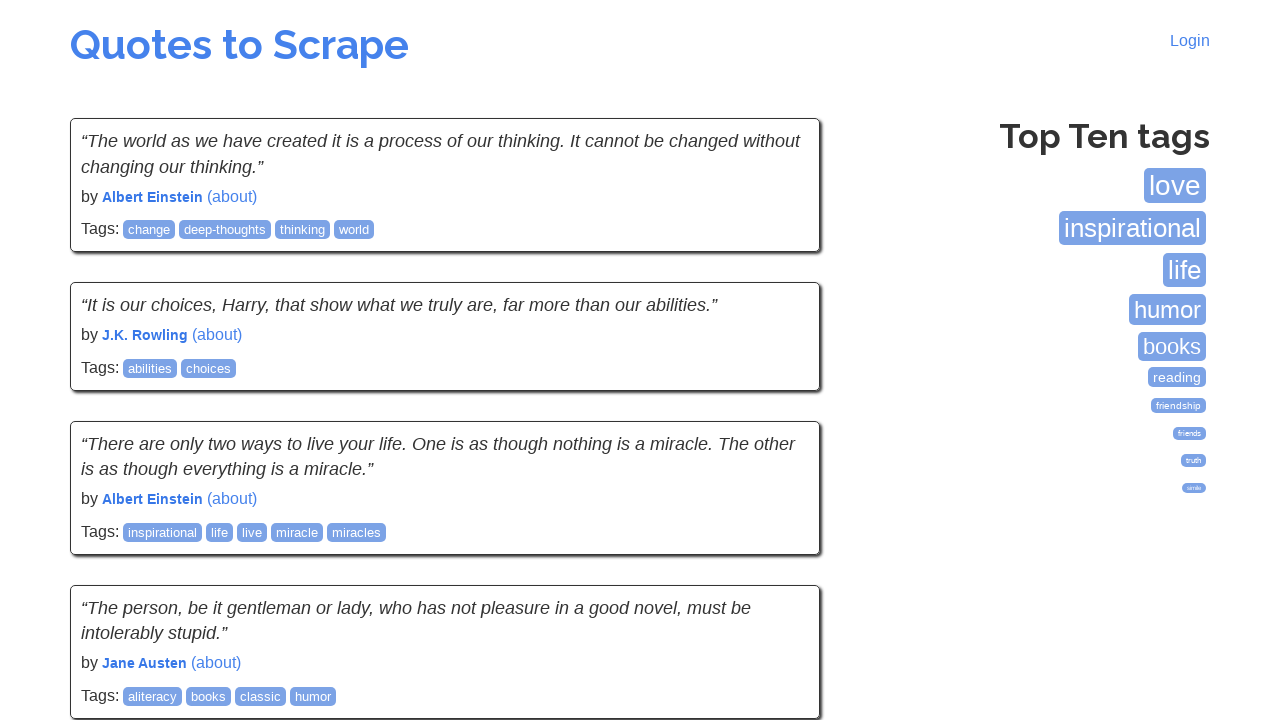

Located the Next button in pagination
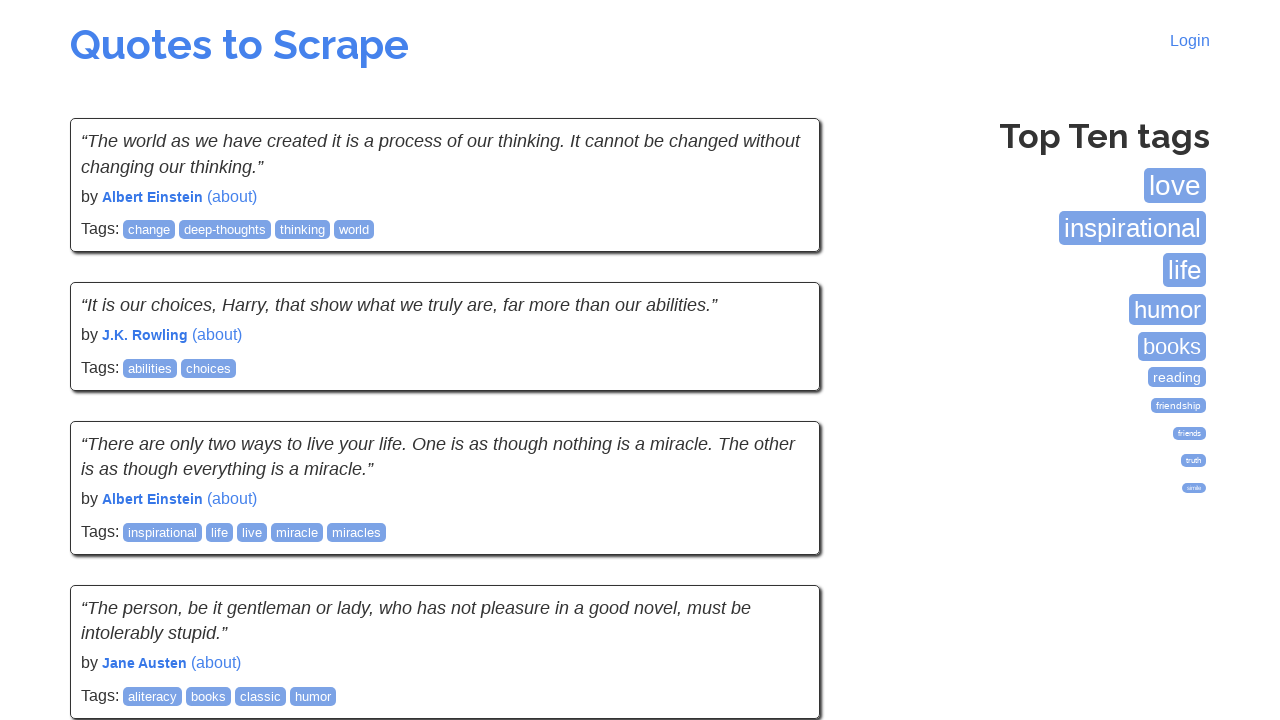

Clicked Next button to navigate to page 2 at (778, 542) on nav ul.pager a >> internal:text="Next "i
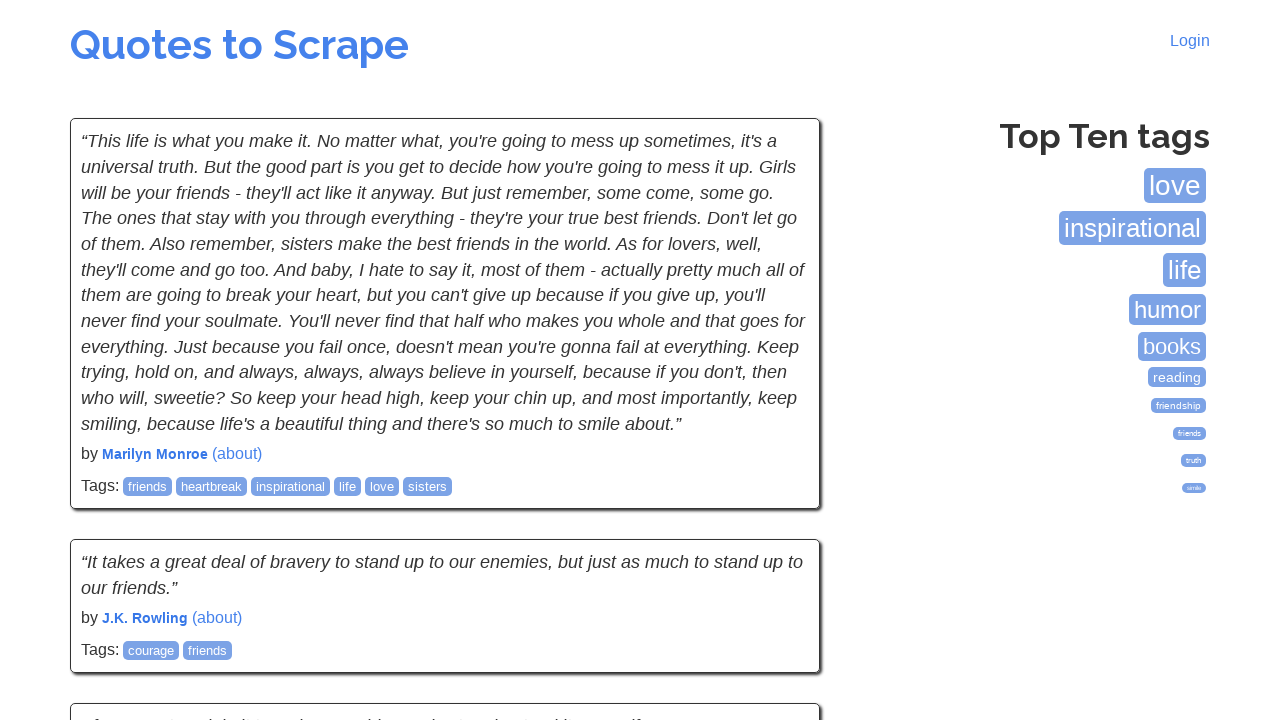

Waited for quotes to load on page 2
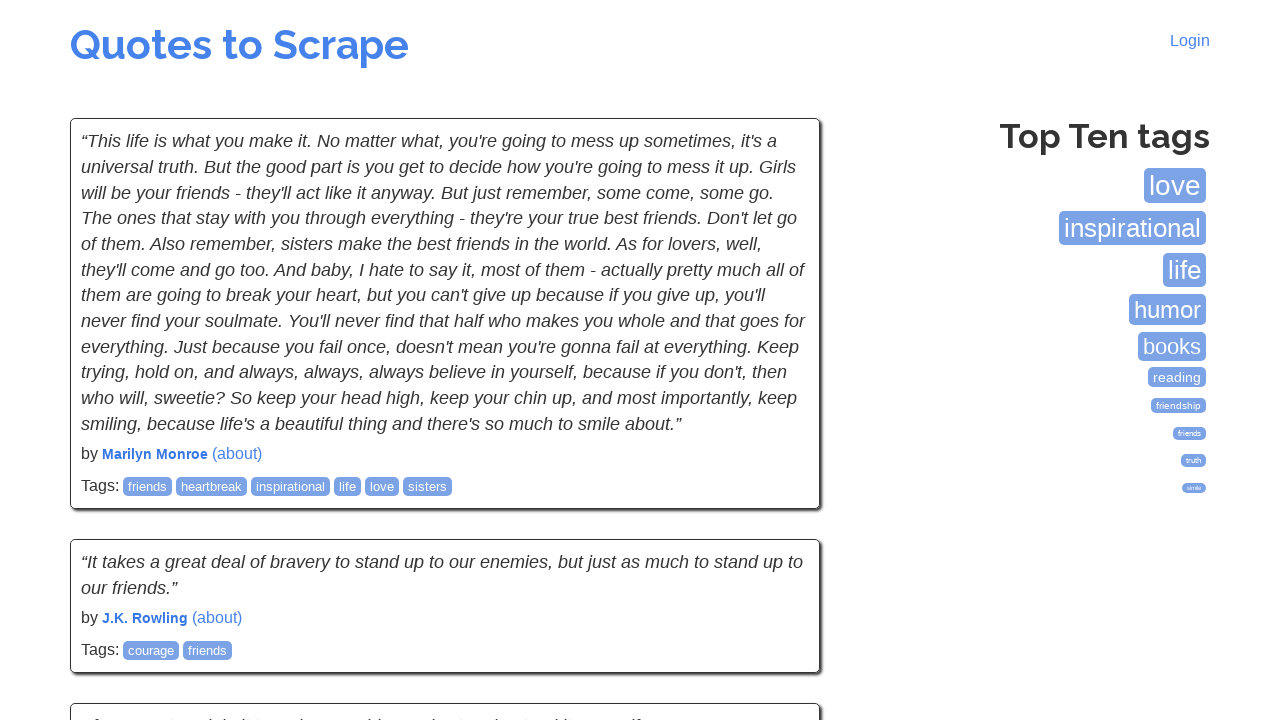

Re-located the Next button after page navigation
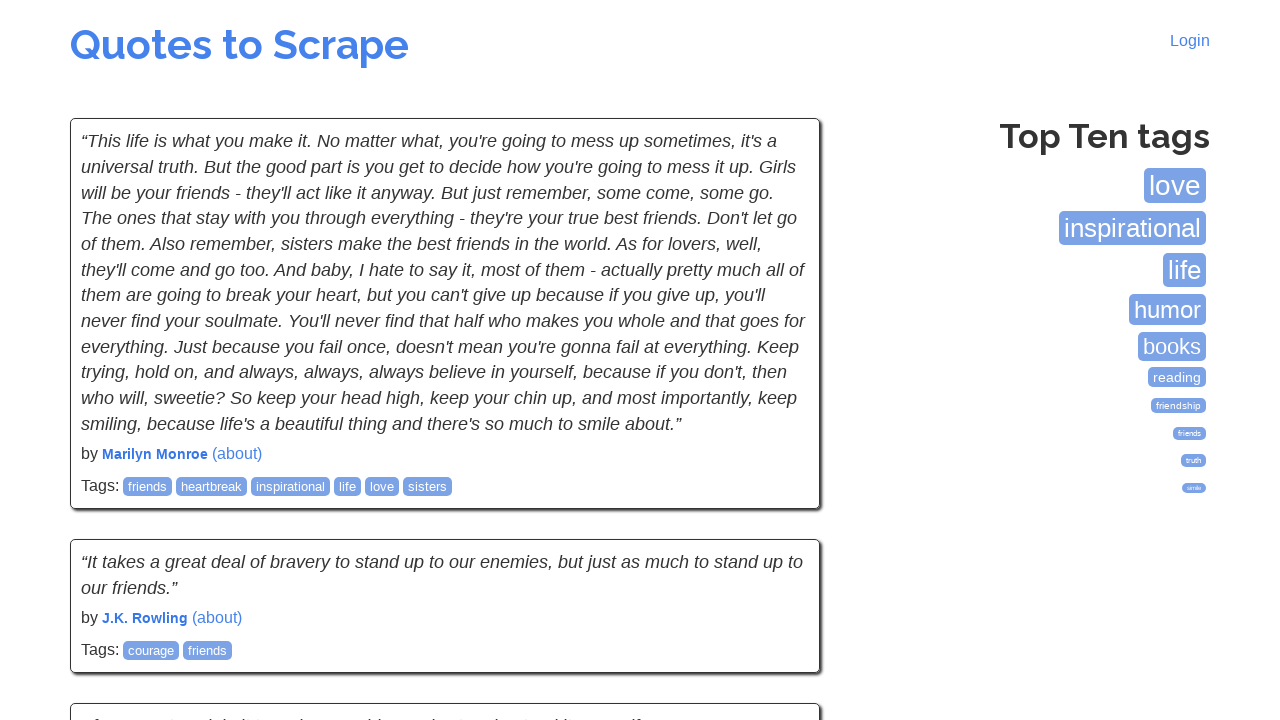

Clicked Next button to navigate to page 3 at (778, 542) on nav ul.pager a >> internal:text="Next "i
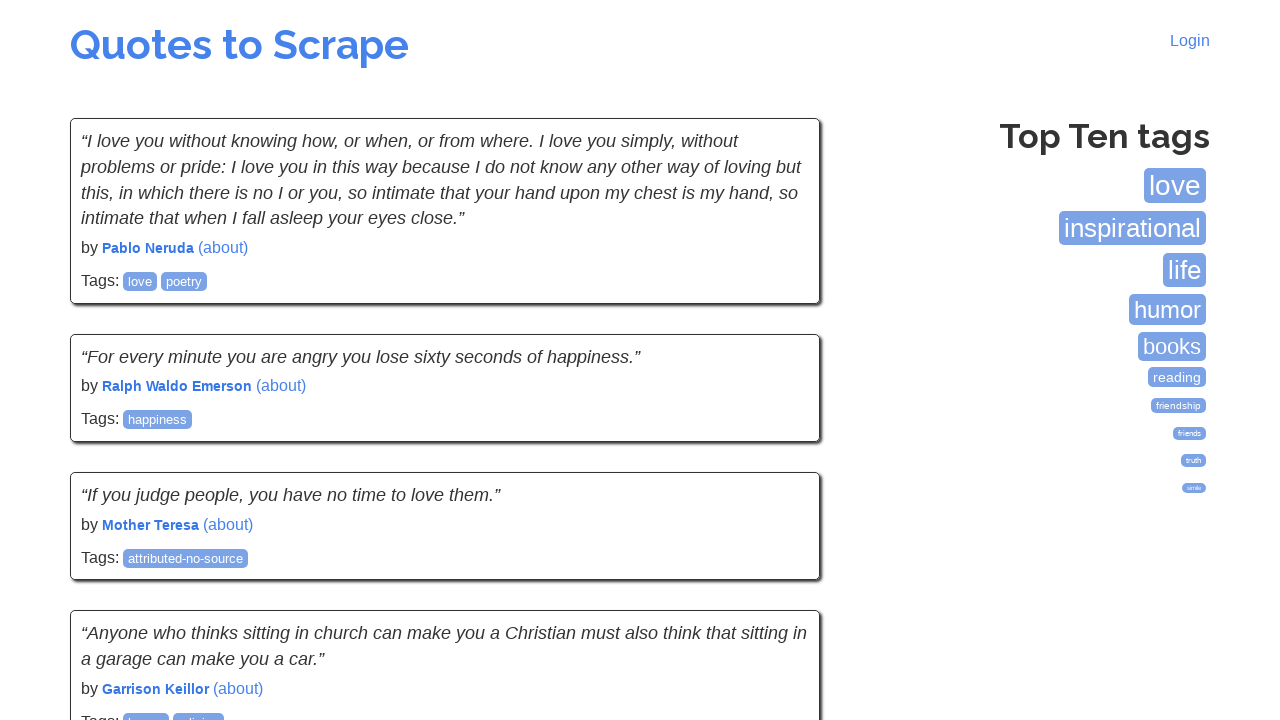

Waited for quotes to load on page 3
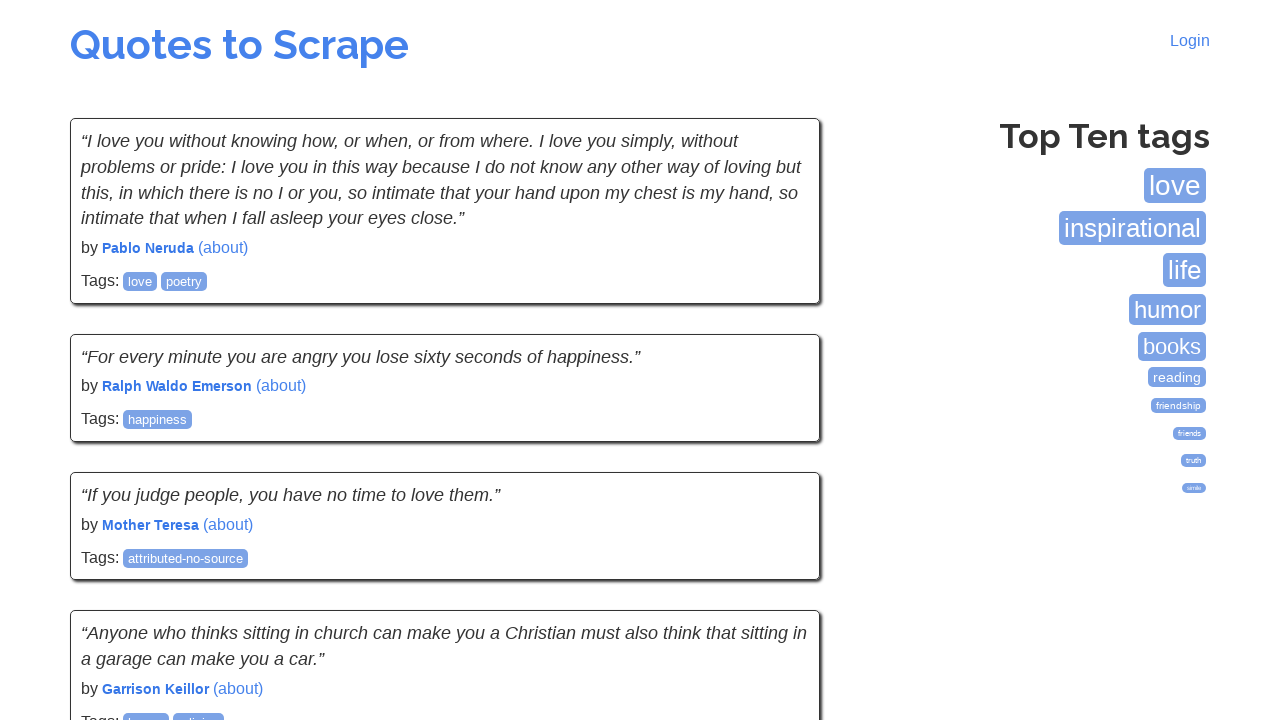

Re-located the Next button after page navigation
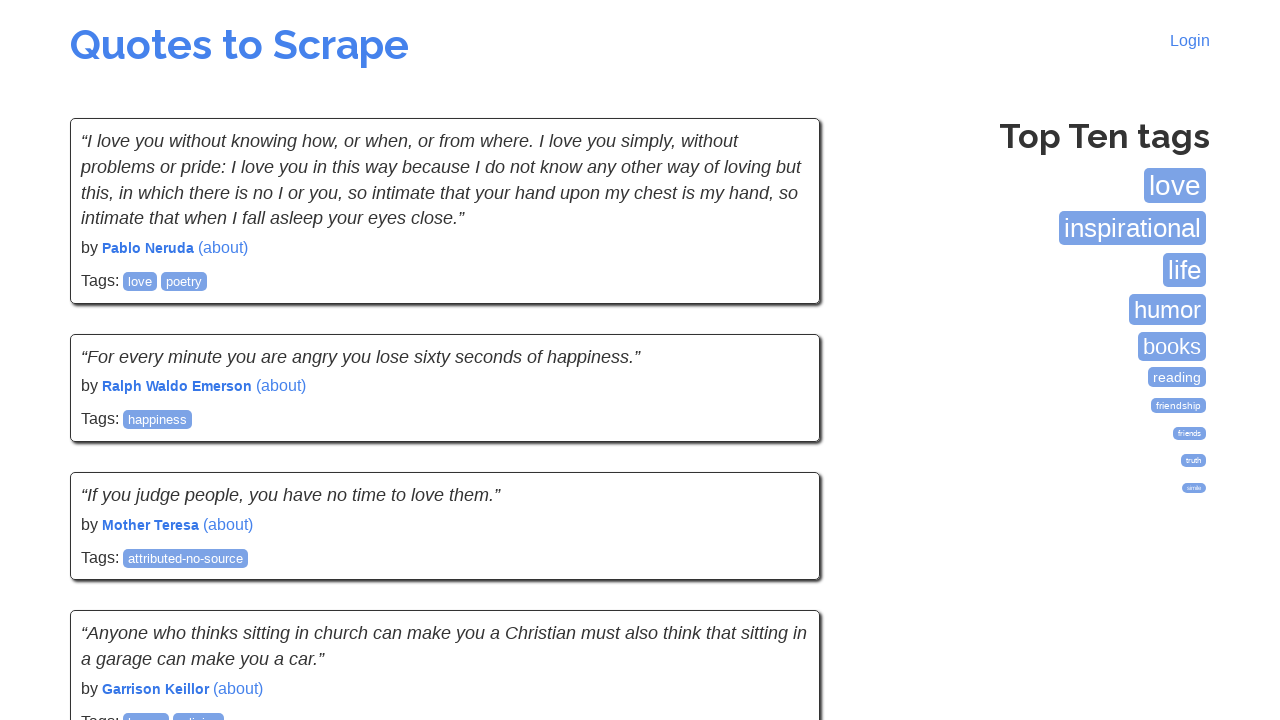

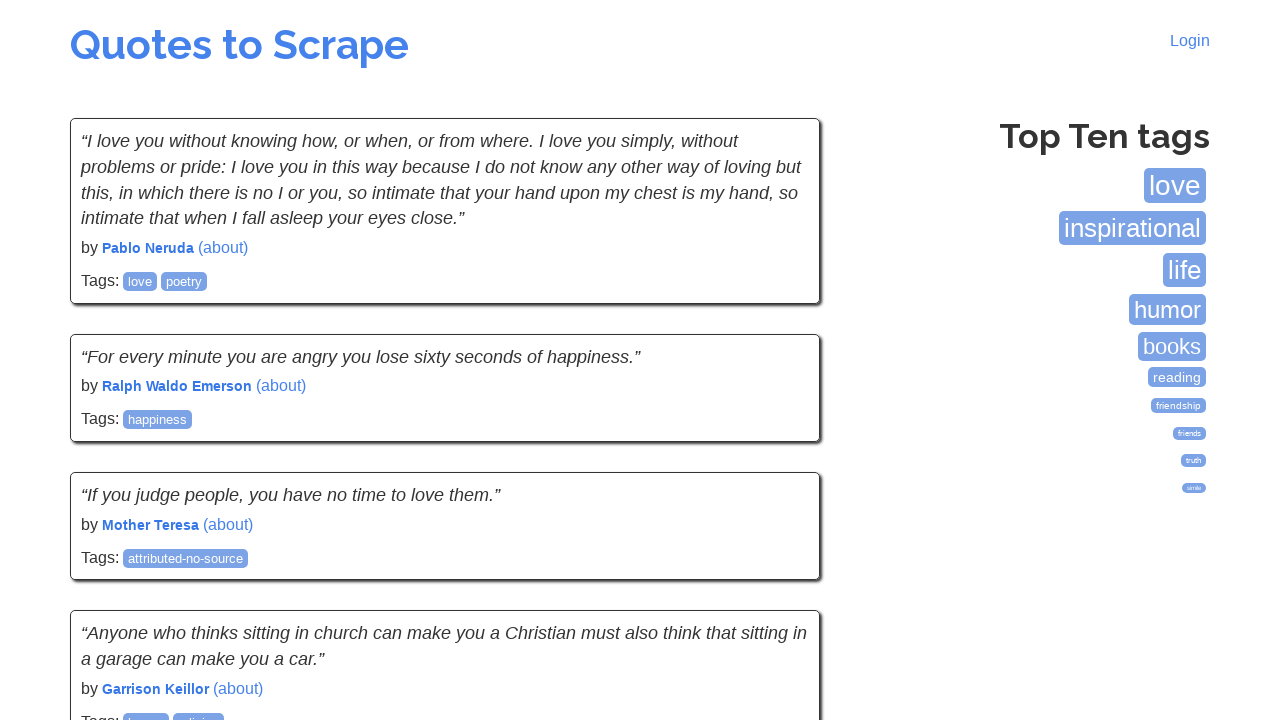